Tests window switching functionality by clicking a link that opens a new window, extracting text from the new window, and using that text to fill a form field in the original window

Starting URL: https://rahulshettyacademy.com/loginpagePractise/#

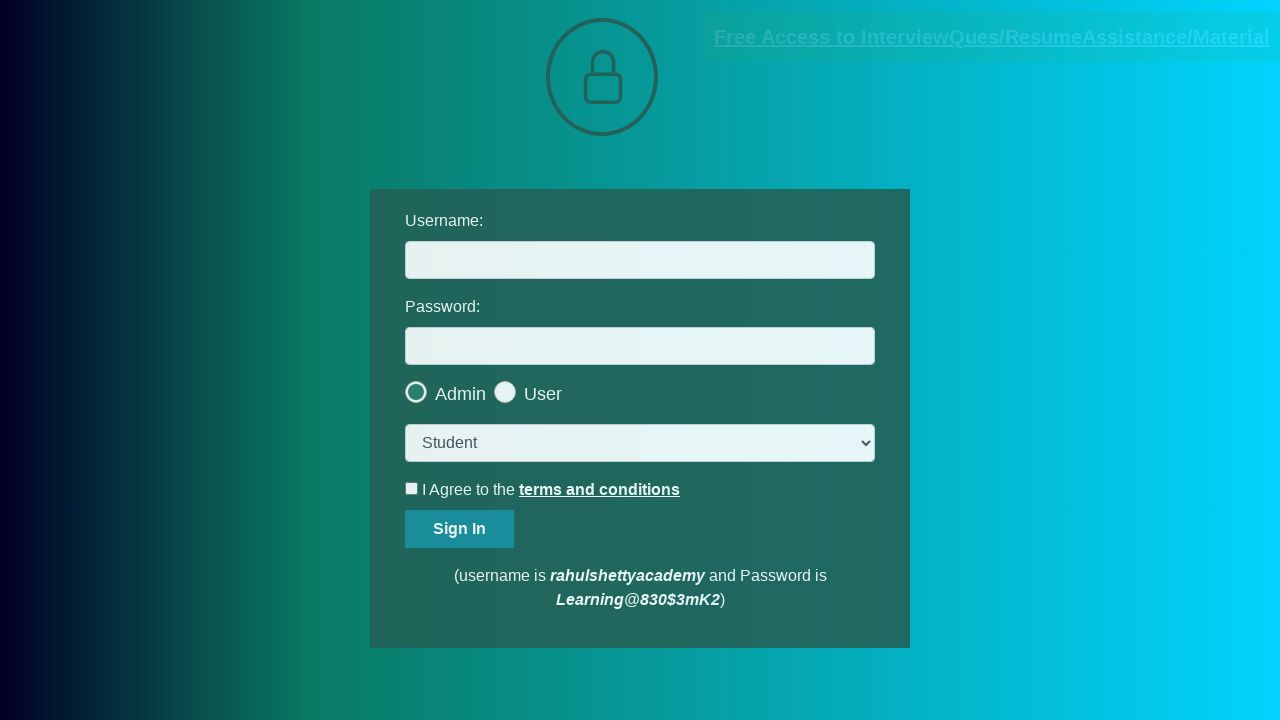

Clicked blinking text link to open new window at (992, 37) on .blinkingText
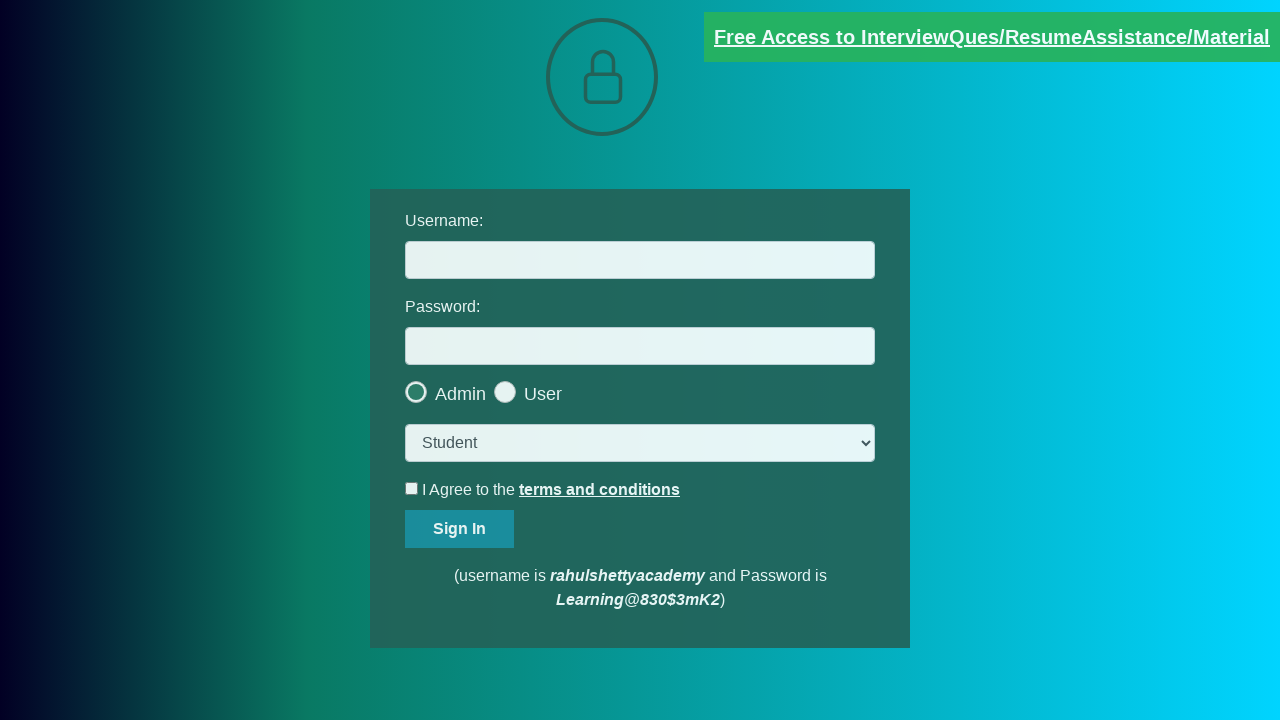

New window opened and captured
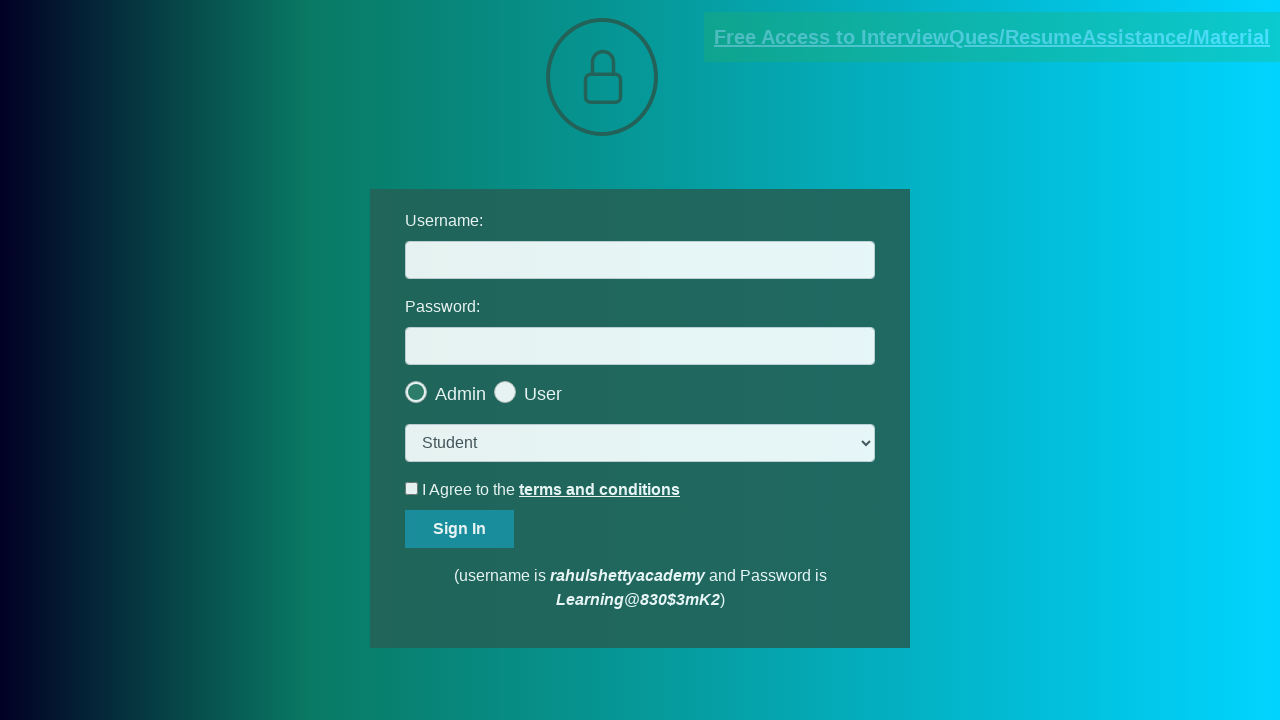

Extracted text content from new window
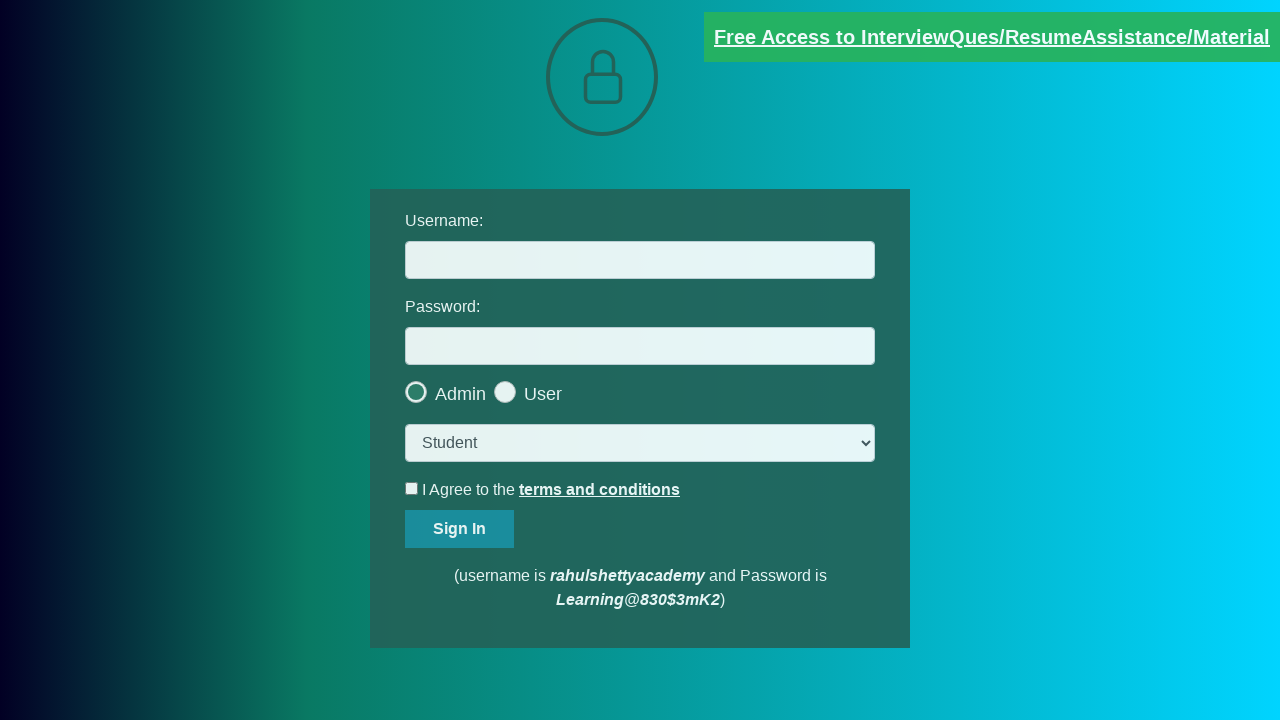

Parsed email ID: mentor@rahulshettyacademy.com
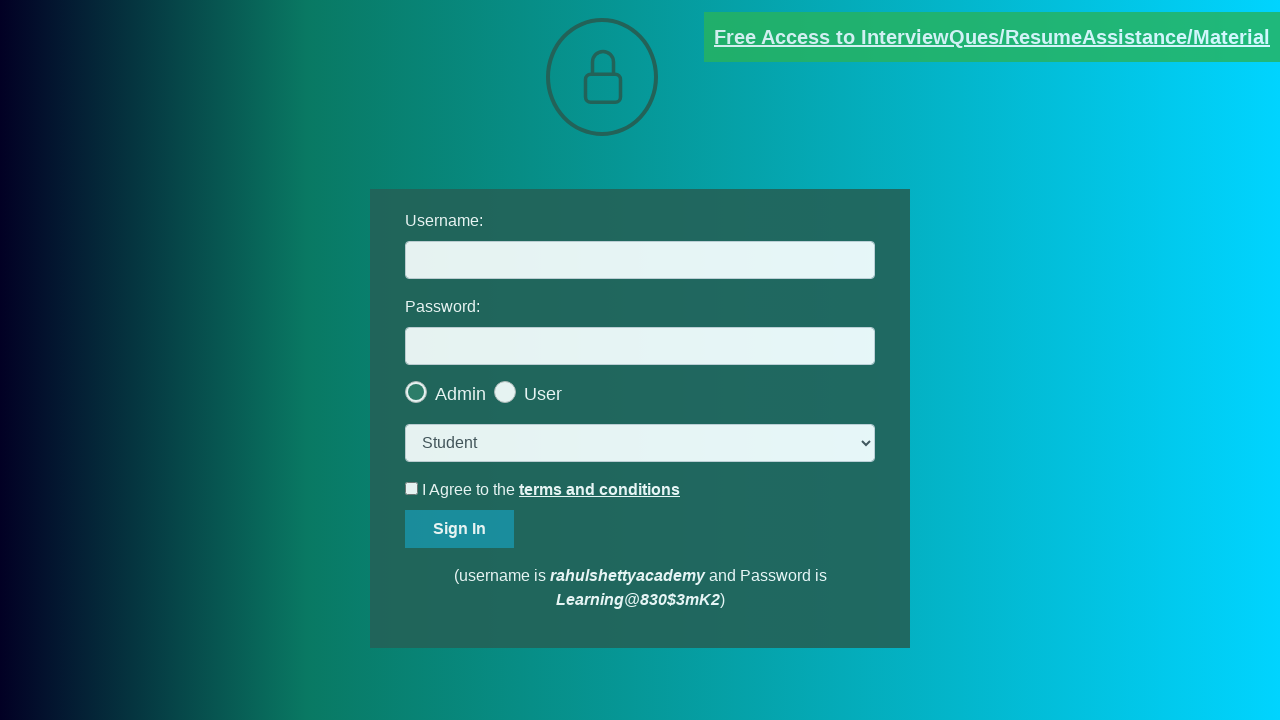

Filled username field with extracted email: mentor@rahulshettyacademy.com on #username
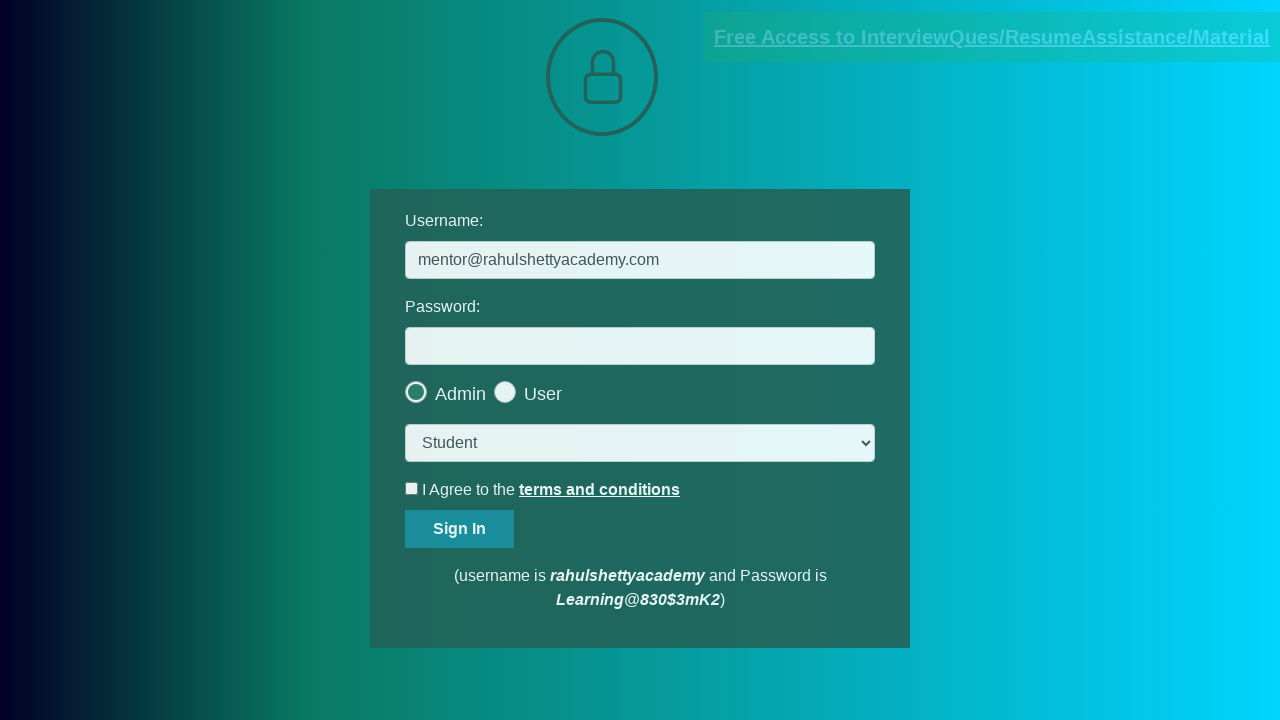

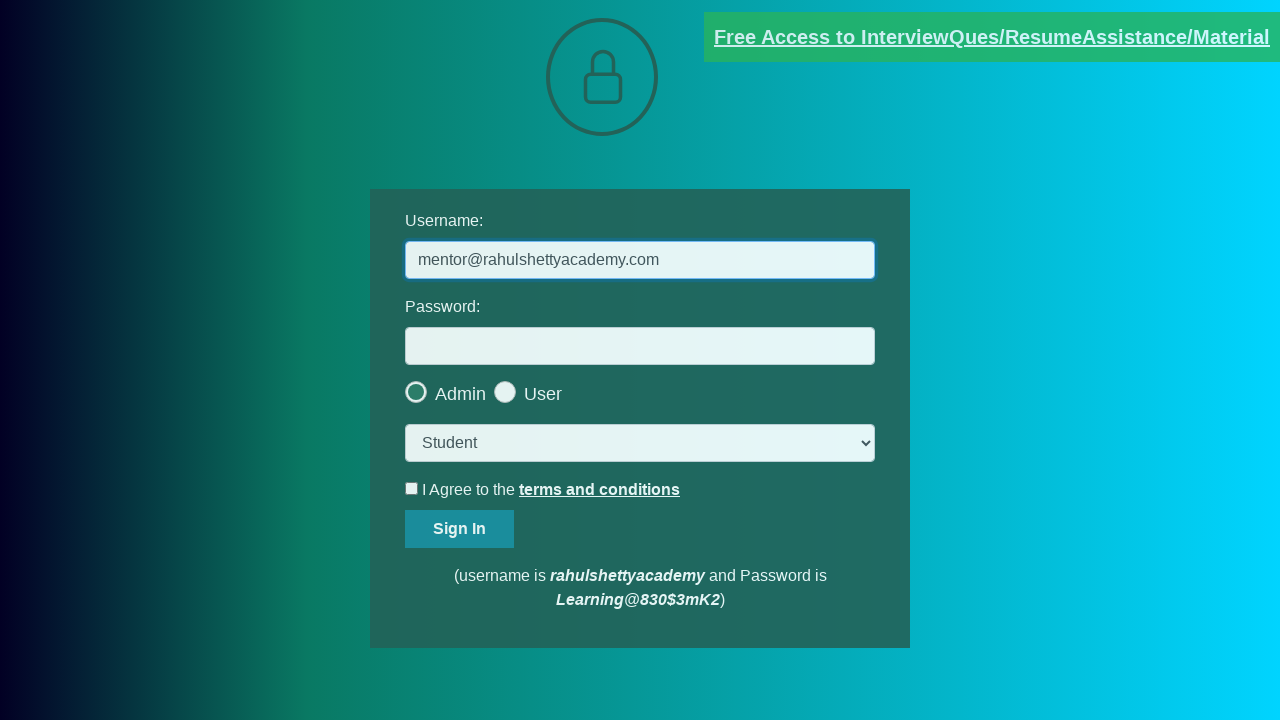